Navigates to a contact form samples page and retrieves the page title for verification

Starting URL: https://www.mycontactform.com/samples.php

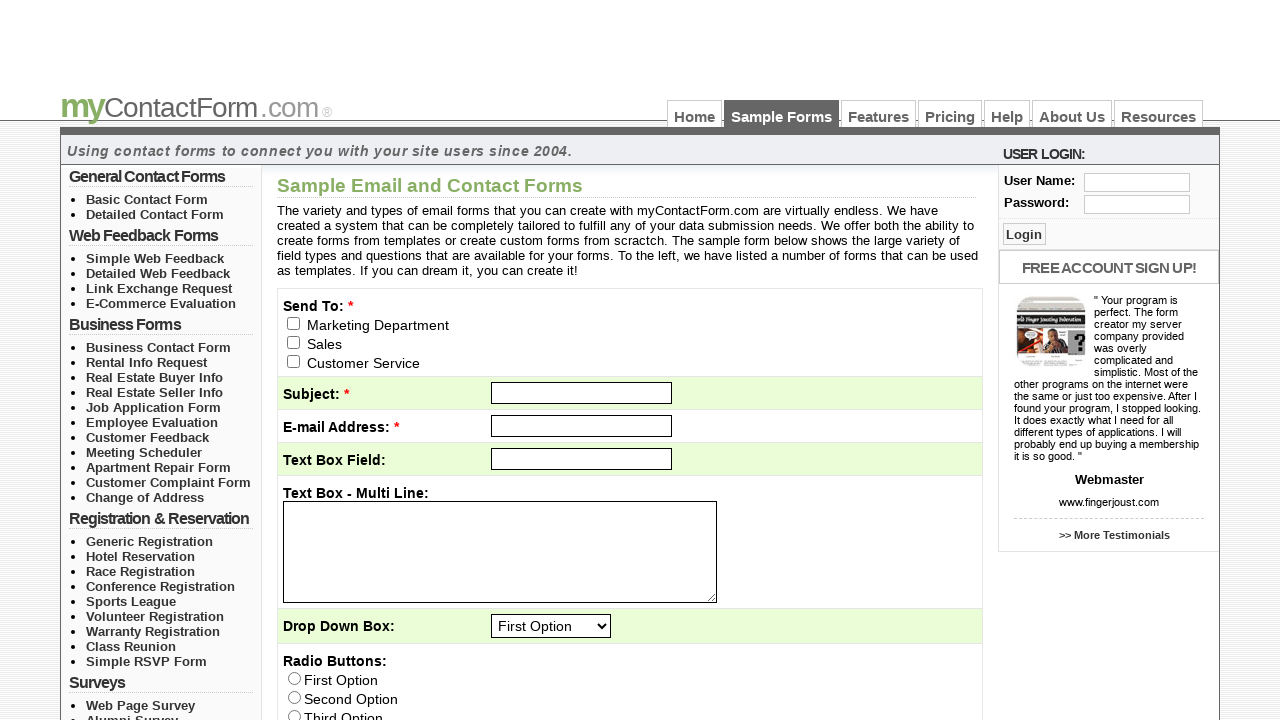

Navigated to contact form samples page
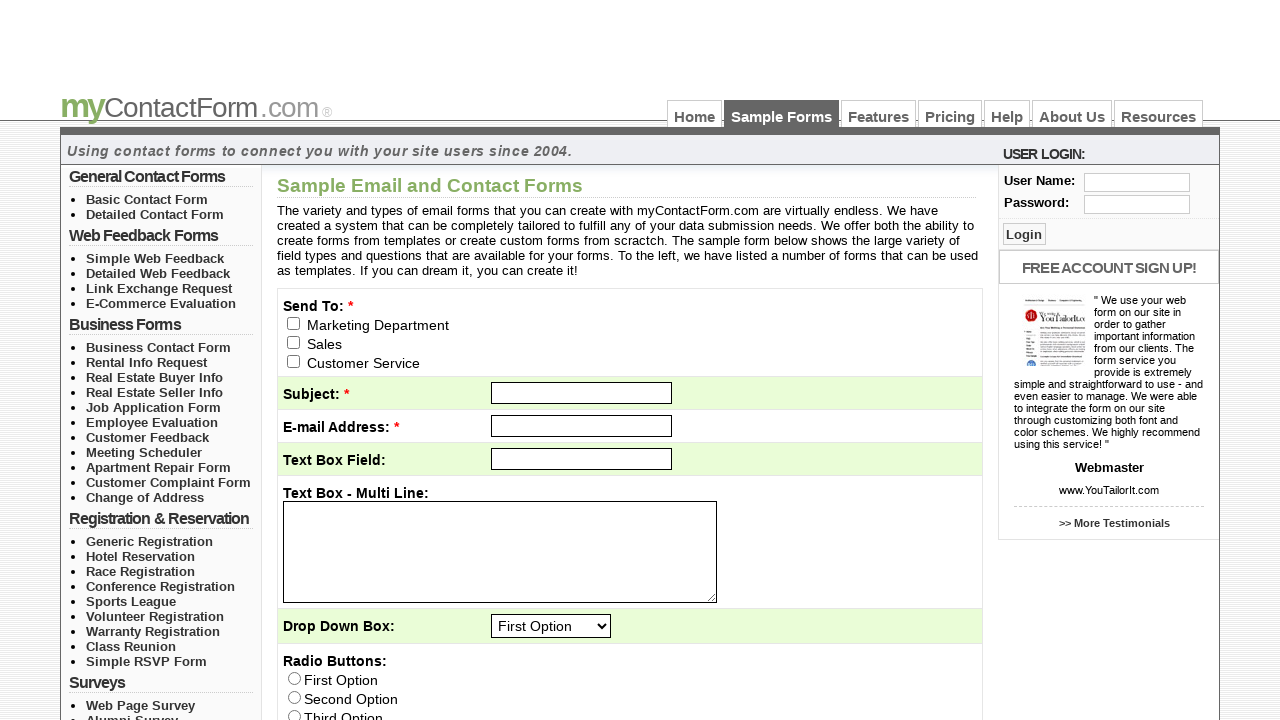

Retrieved page title: Sample Email Forms - myContactForm.com
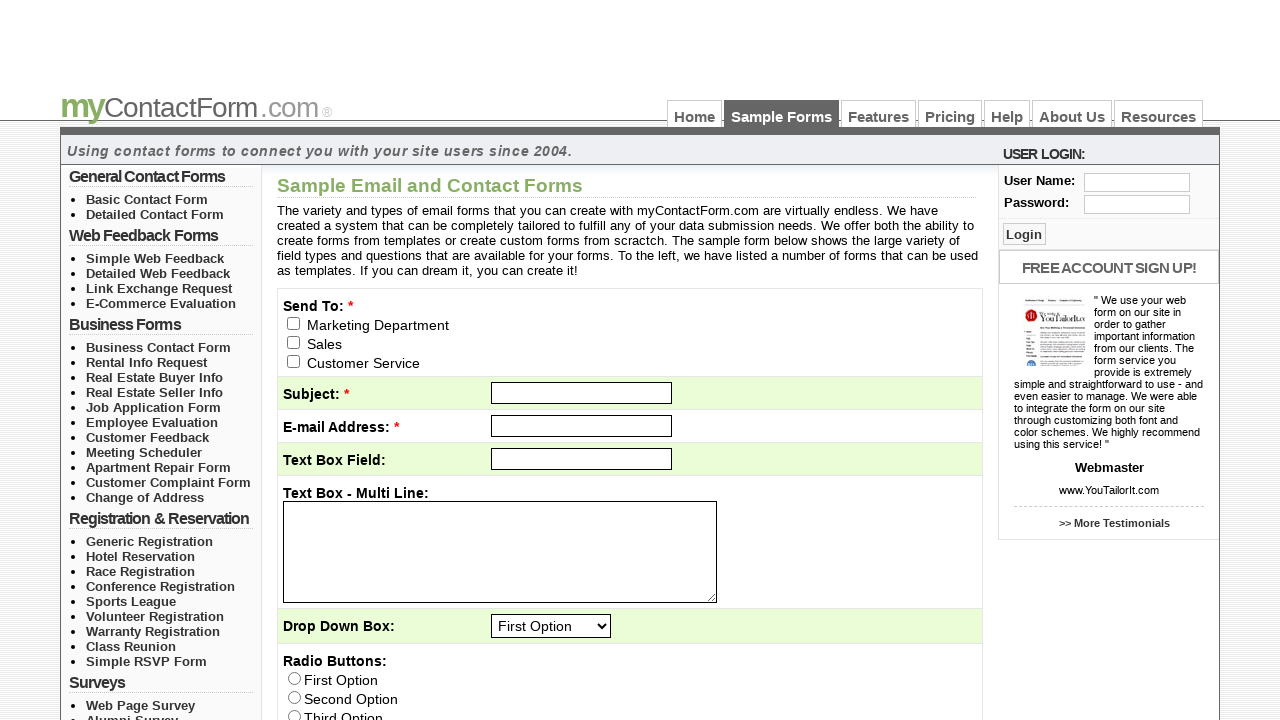

Waited for page DOM content to load
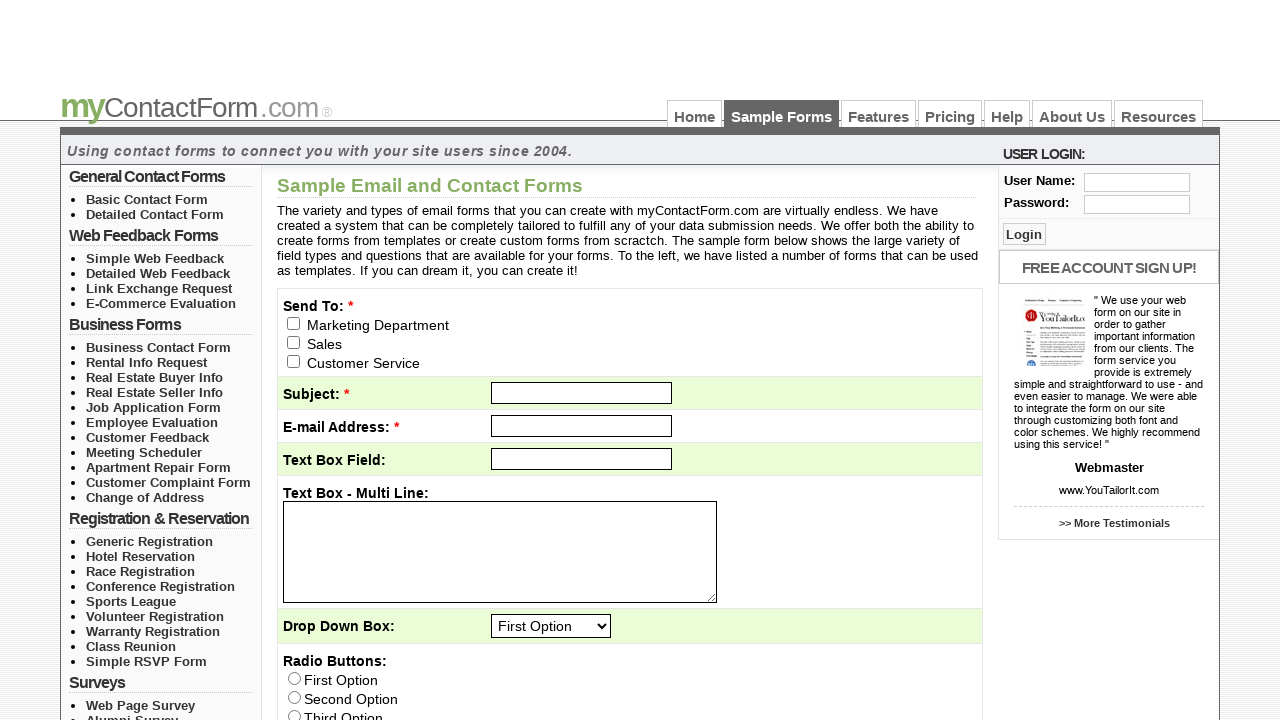

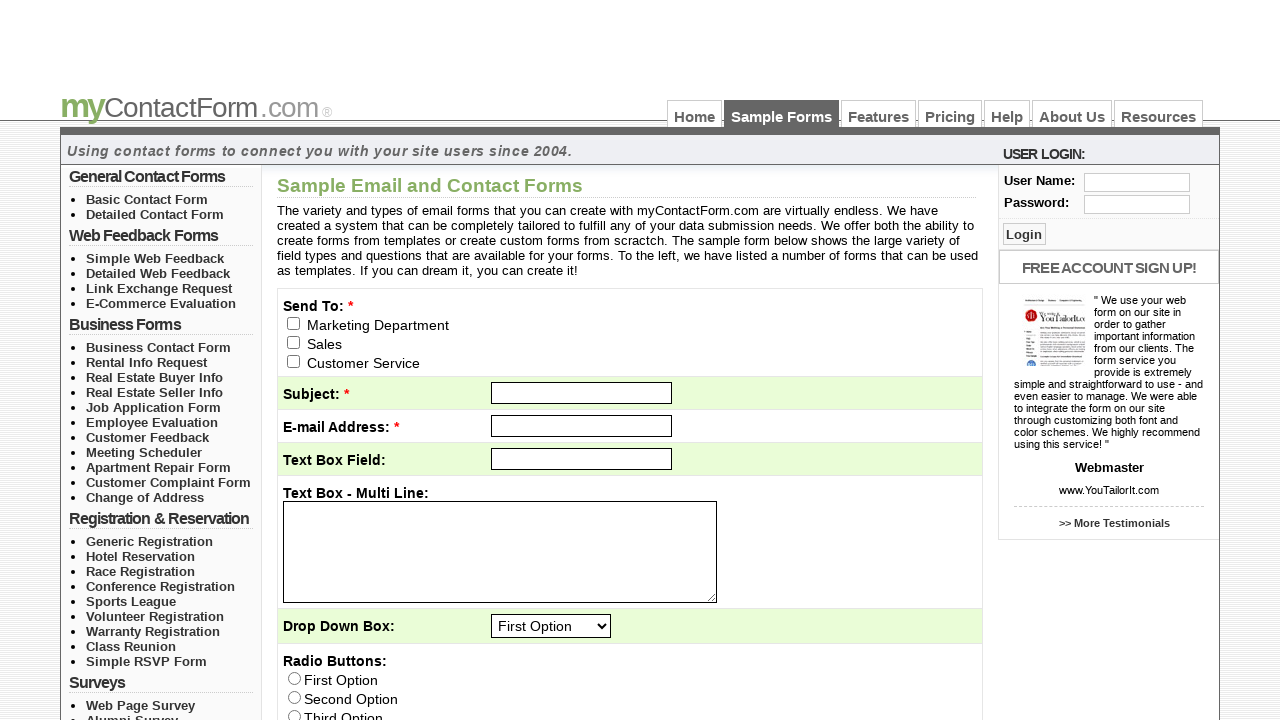